Verifies that the demo credential hint texts ("Username : Admin" and "Password : admin123") are displayed on the OrangeHRM login page using various XPath locator strategies.

Starting URL: https://opensource-demo.orangehrmlive.com/web/index.php/auth/login

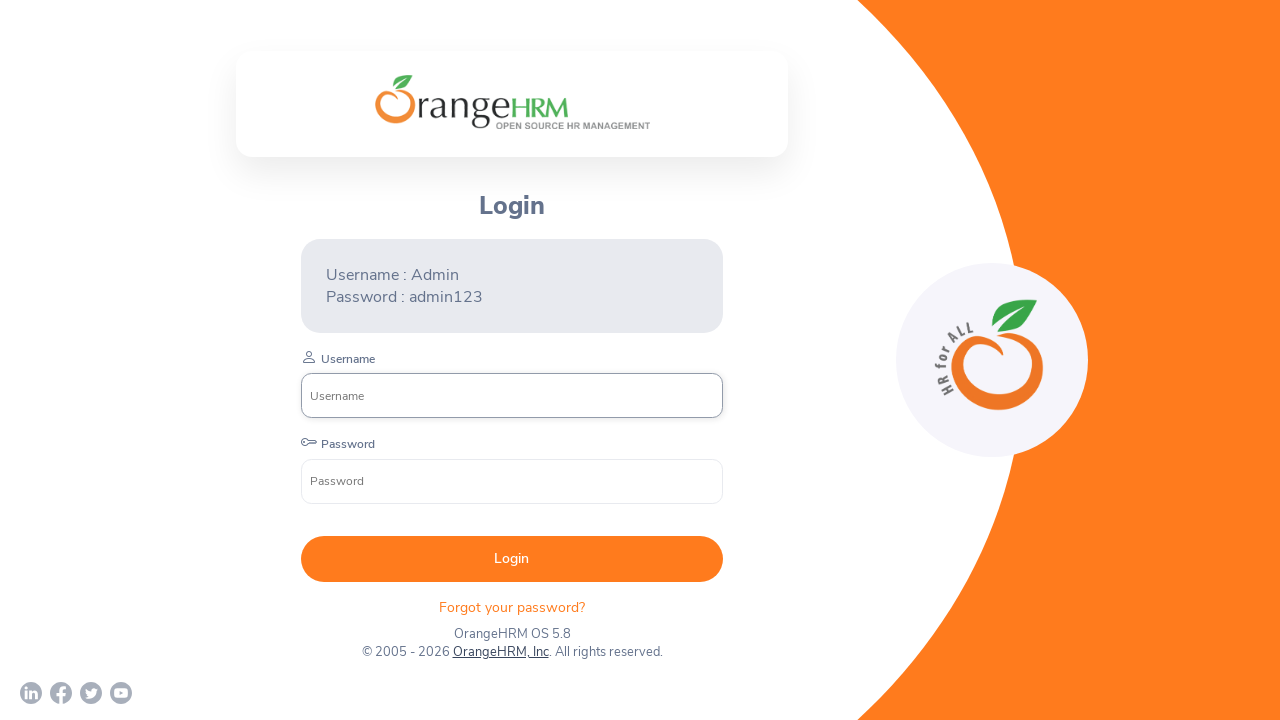

Located username hint text using exact text match XPath
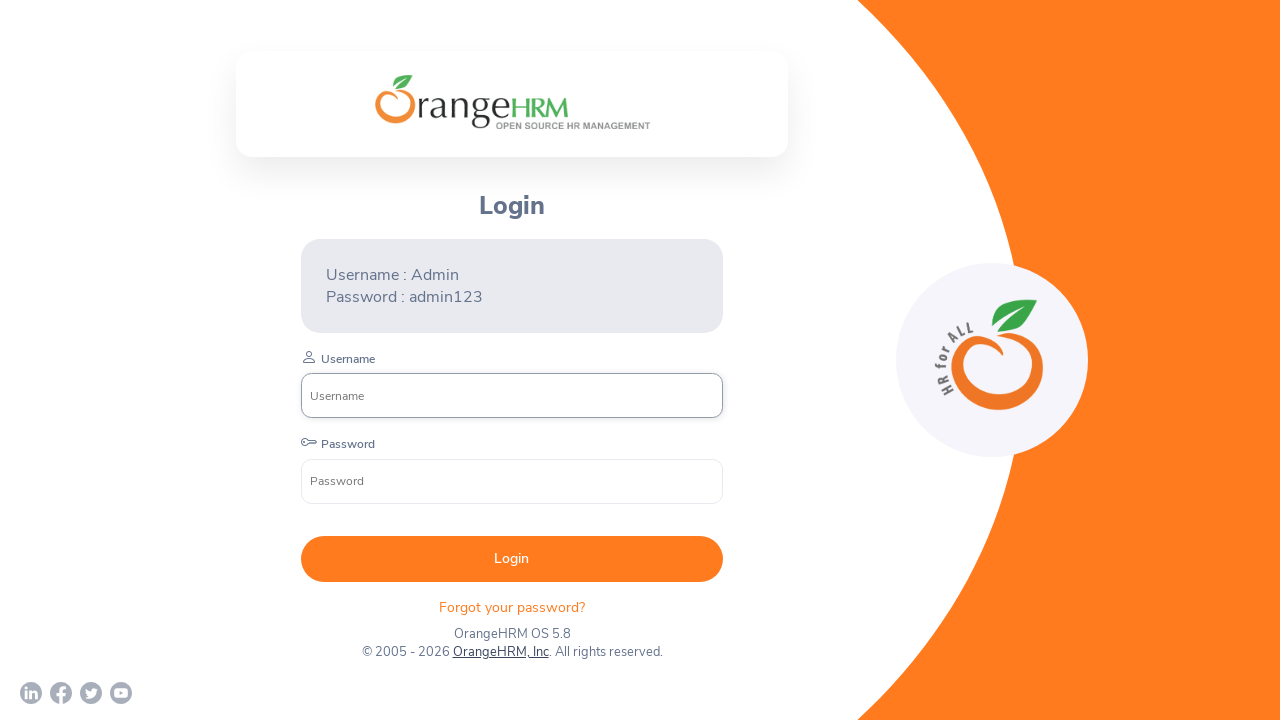

Verified 'Username : Admin' text is visible
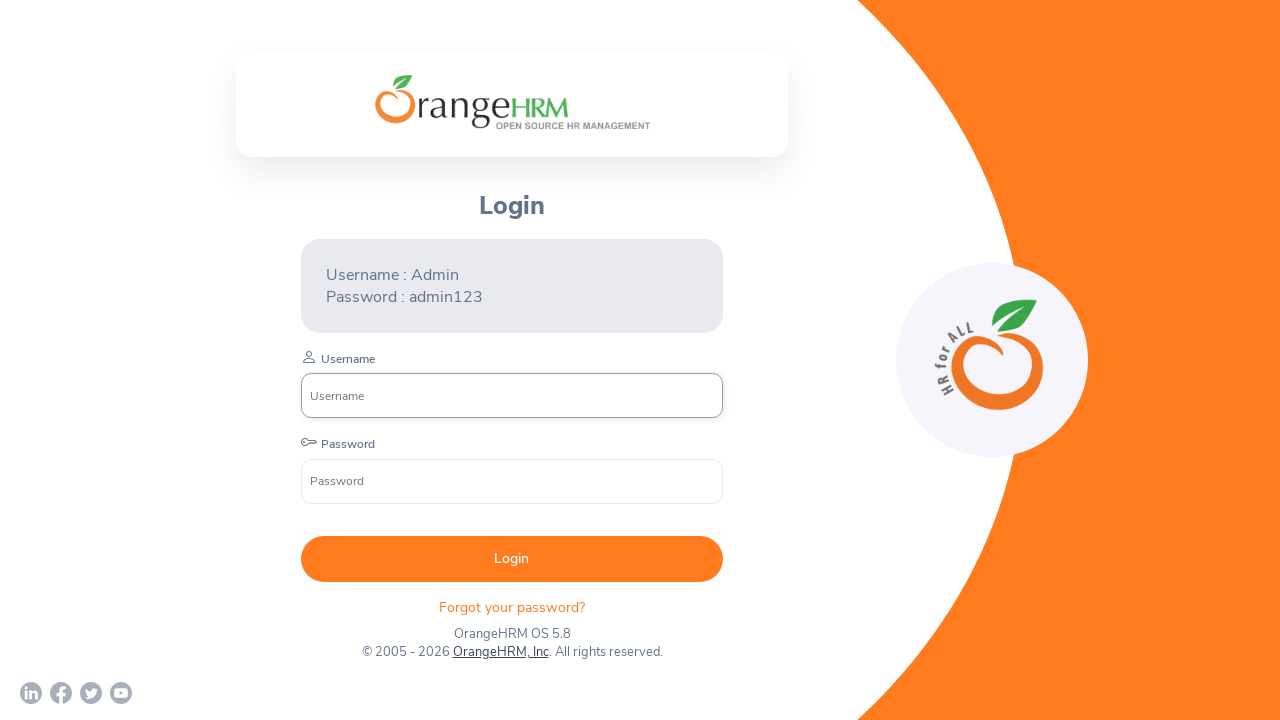

Located password hint text using exact text match XPath
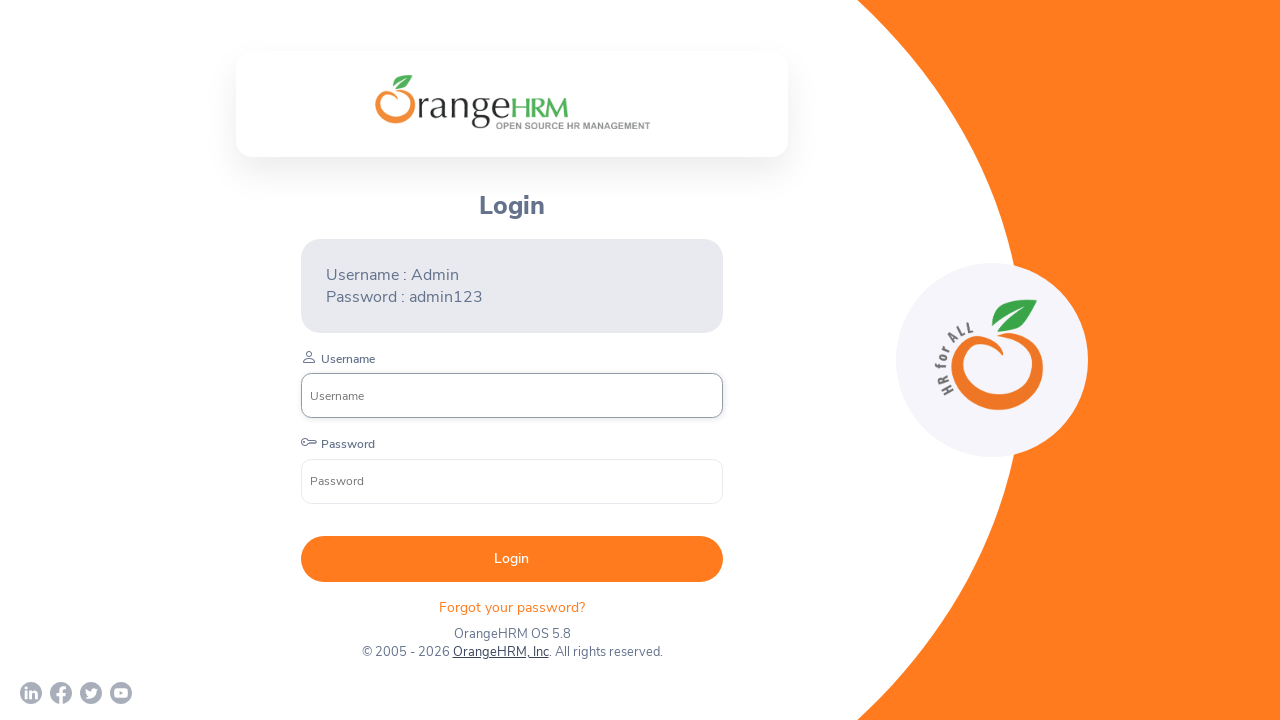

Verified 'Password : admin123' text is visible
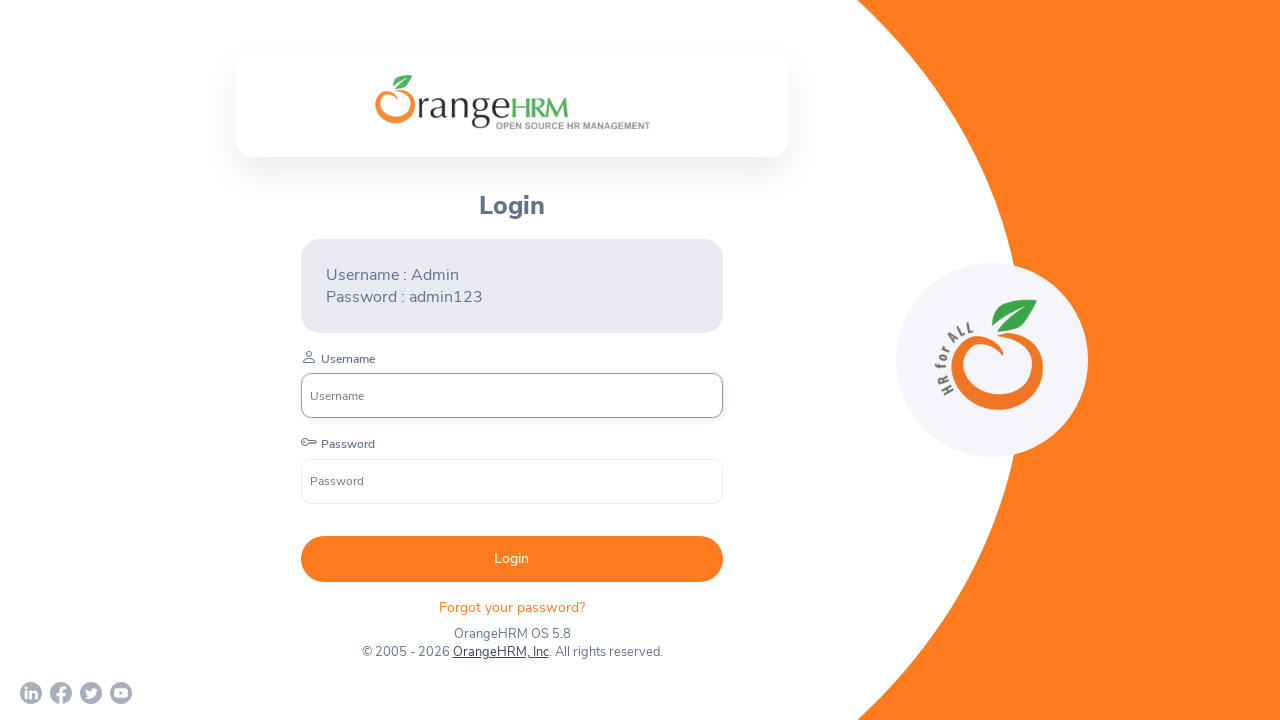

Located username hint text using text() function XPath
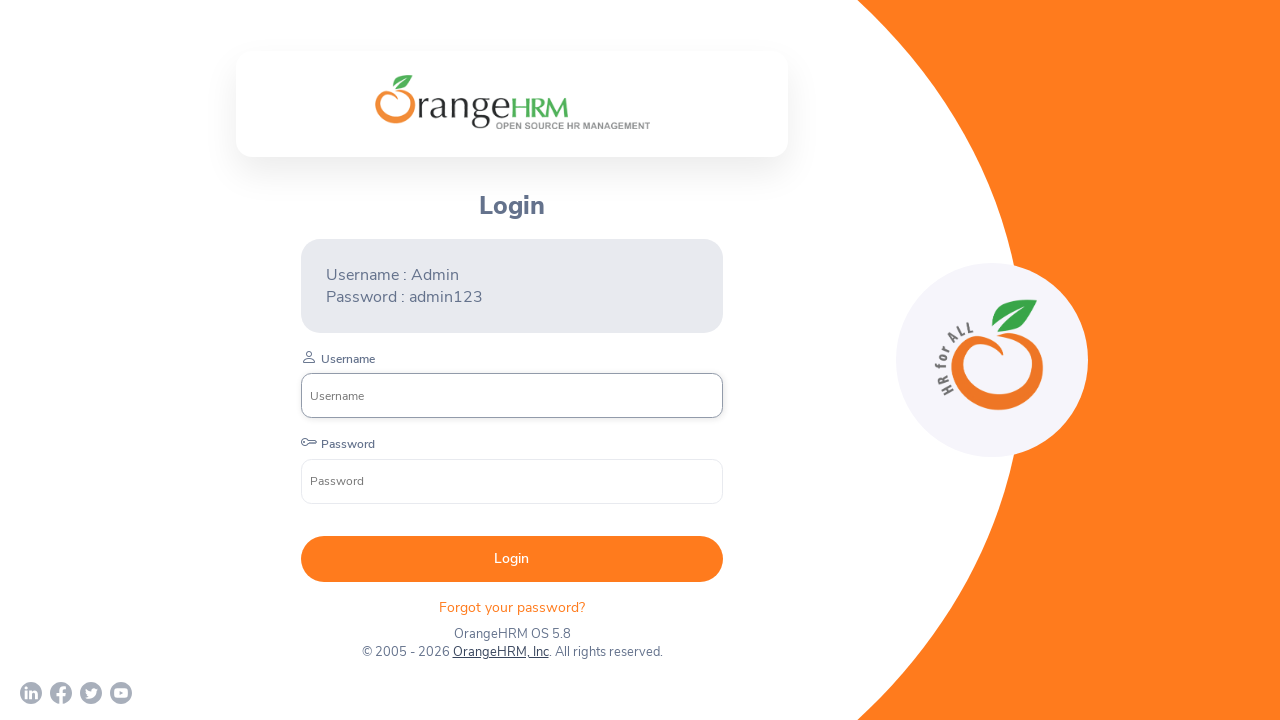

Verified 'Username : Admin' text is visible using text() function
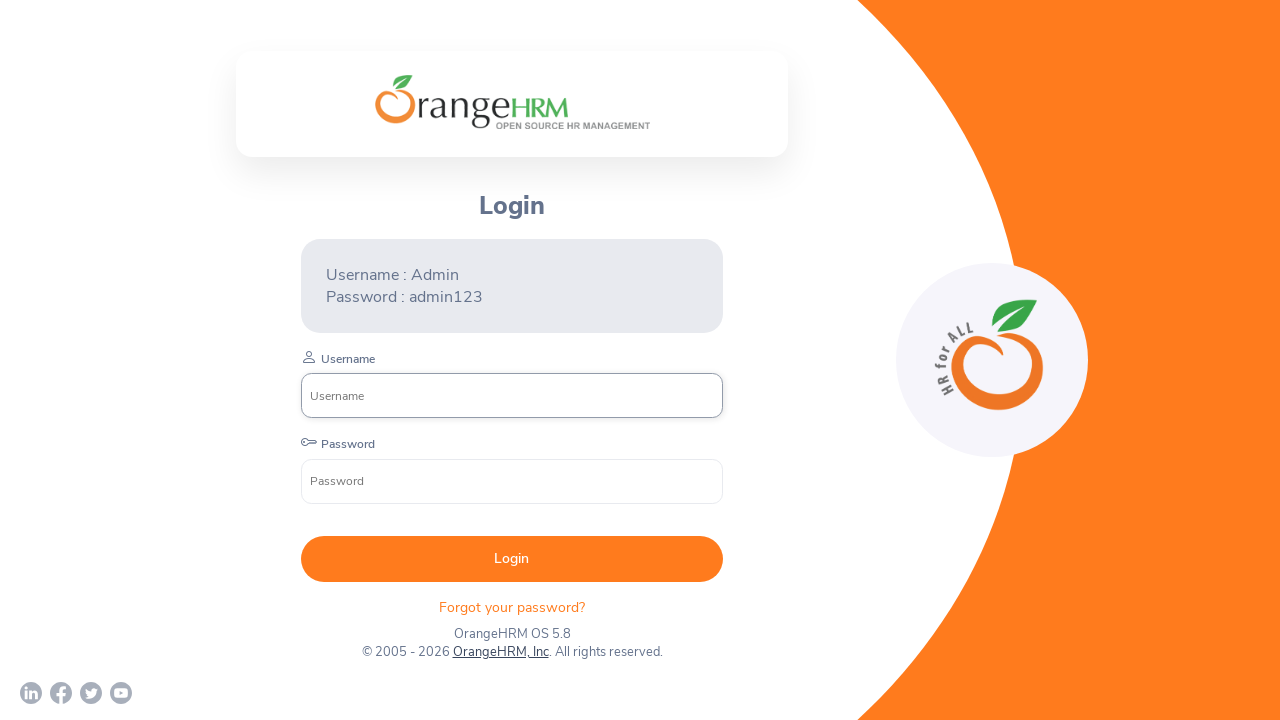

Located password hint text using contains() with partial text XPath
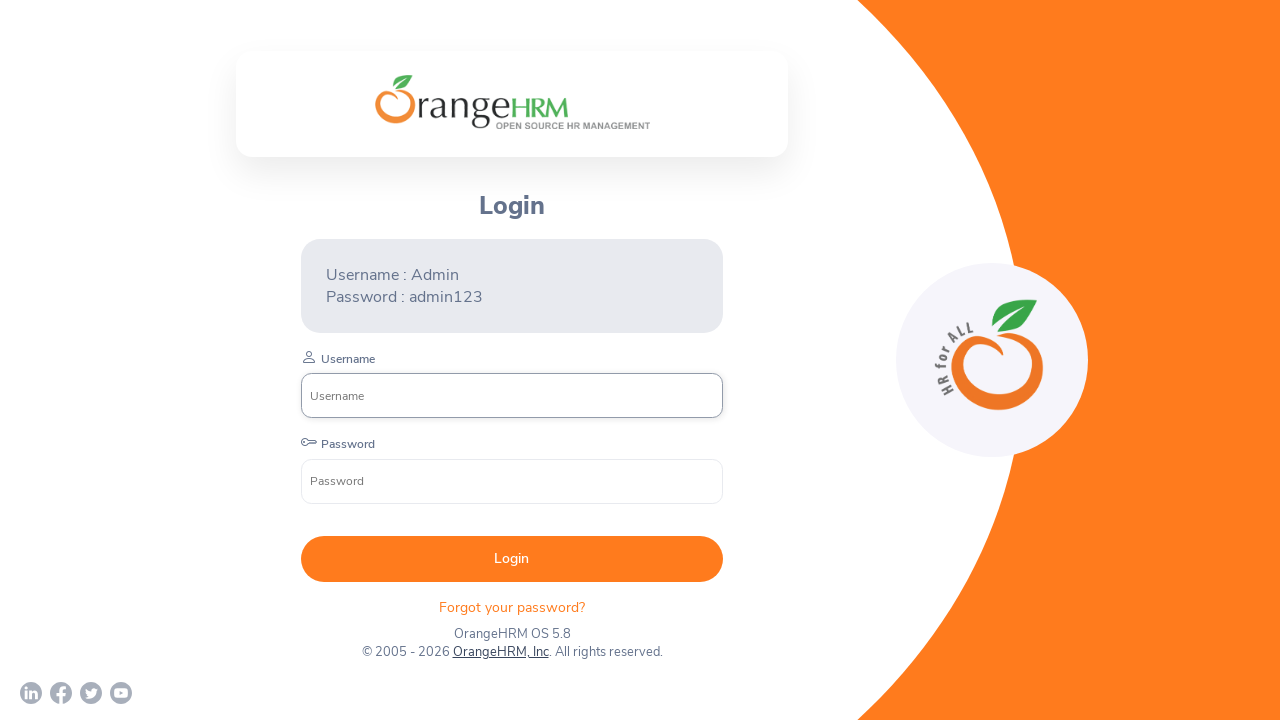

Verified password hint text containing 'Passw' is visible
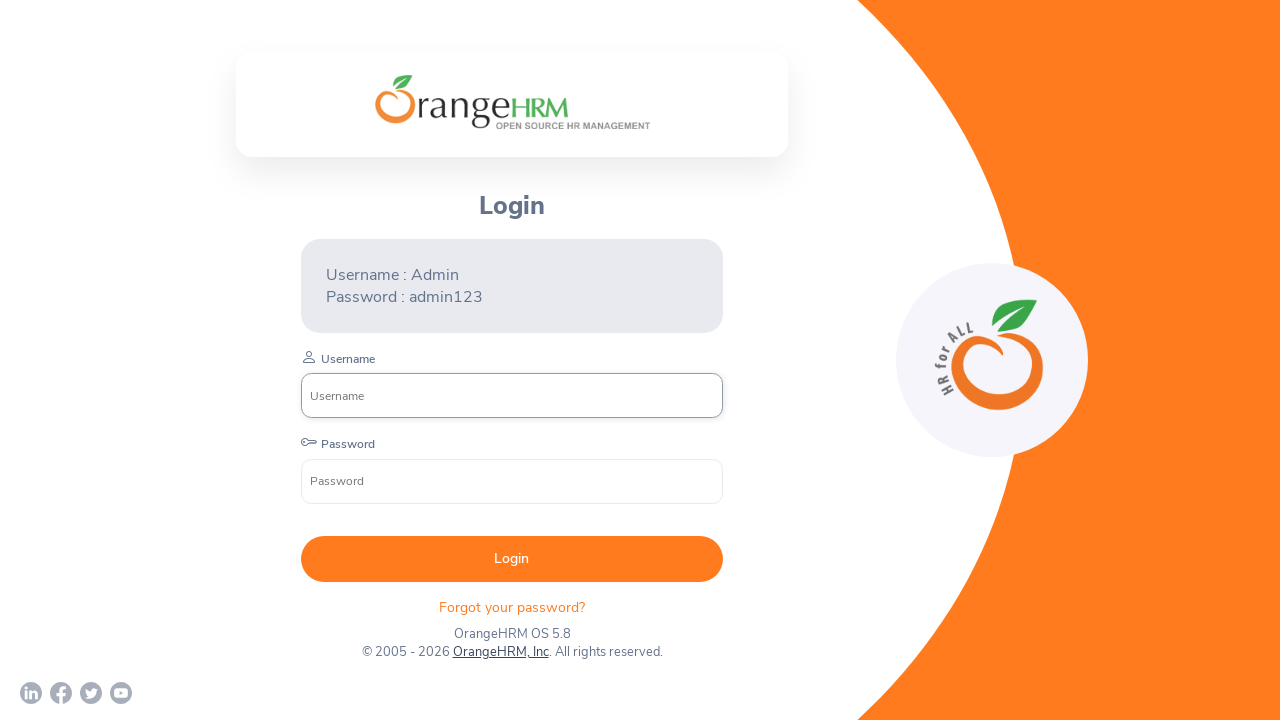

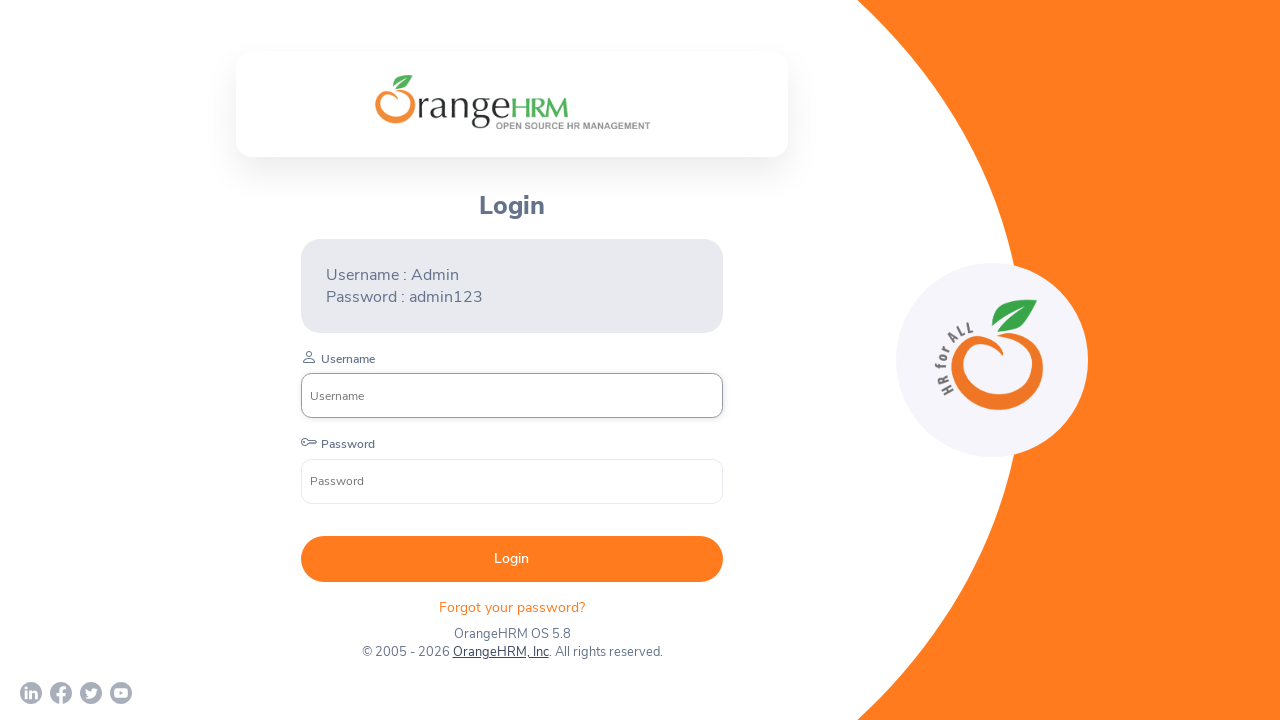